Tests alert handling functionality by clicking the alert button and accepting the alert dialog

Starting URL: https://formy-project.herokuapp.com/switch-window

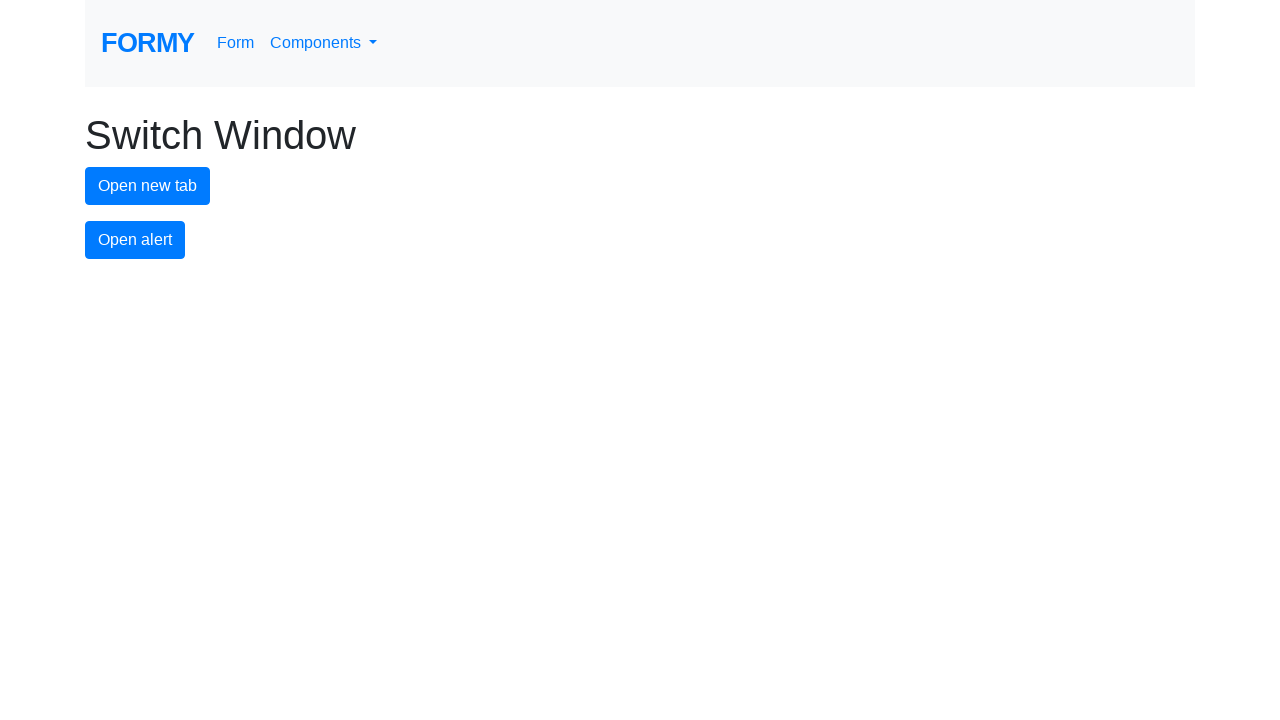

Clicked alert button to trigger alert dialog at (135, 240) on #alert-button
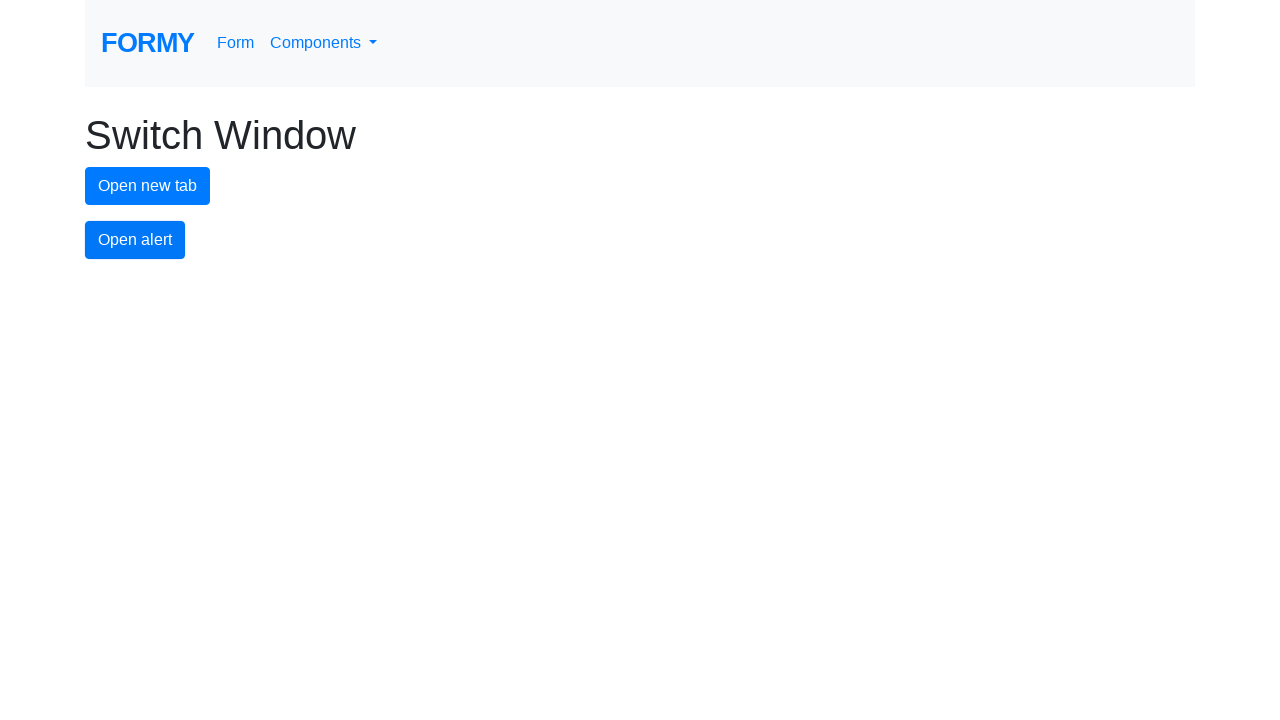

Set up dialog handler to accept alert
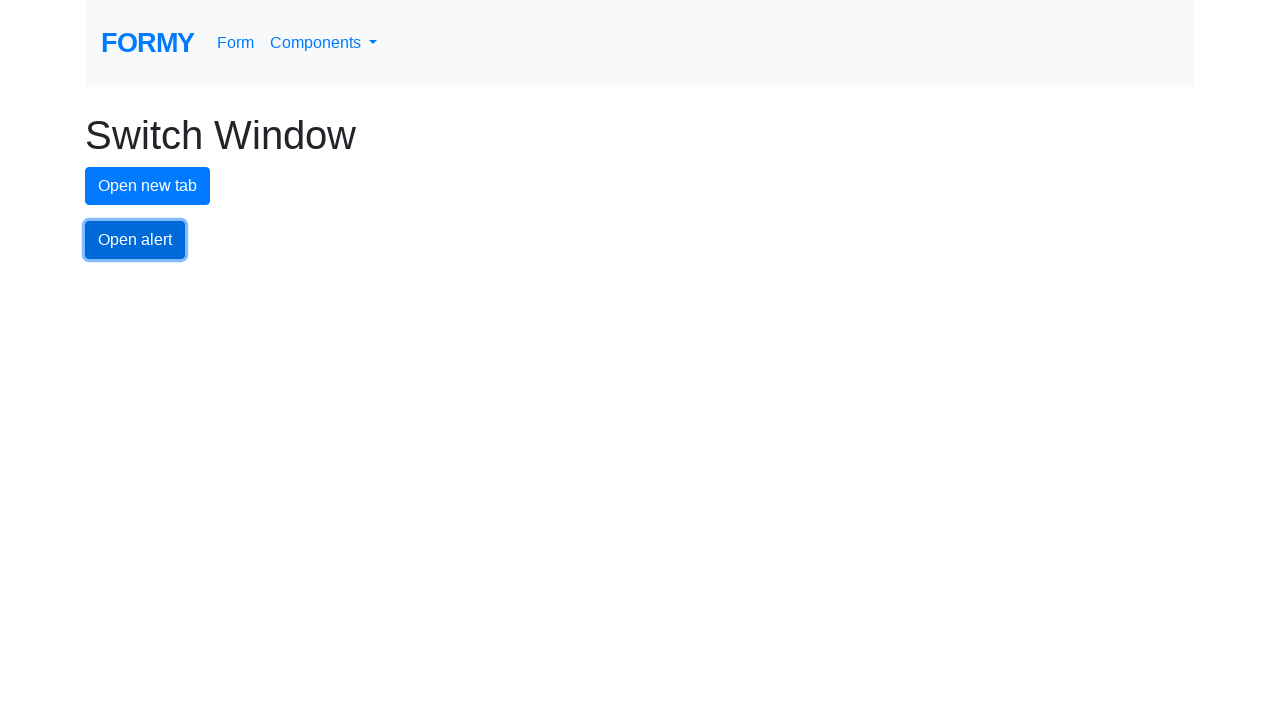

Clicked alert button again to trigger and accept alert dialog at (135, 240) on #alert-button
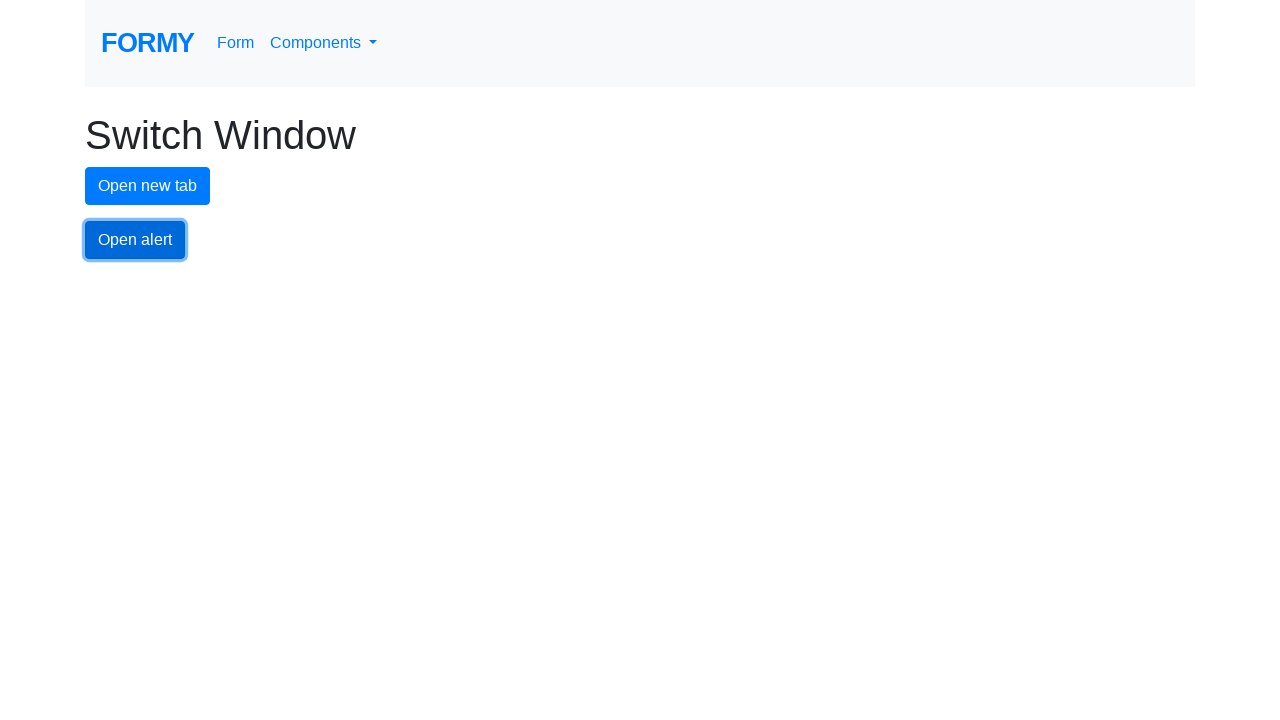

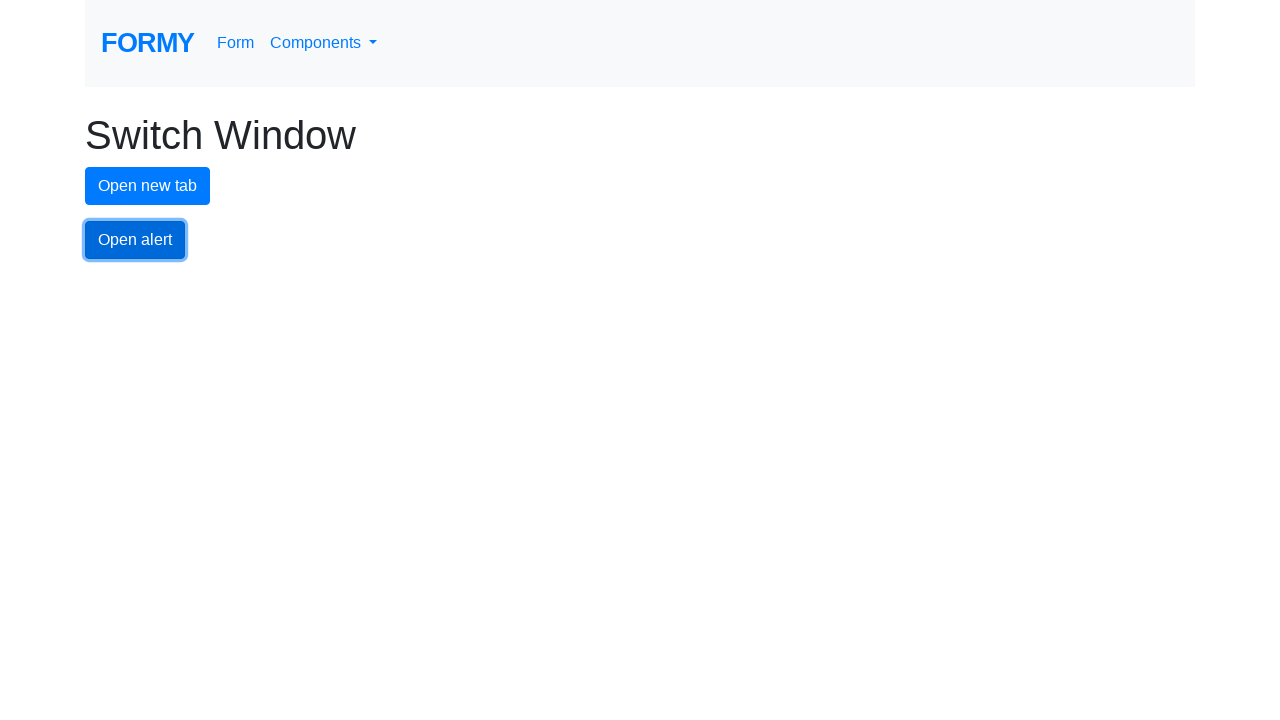